Tests browser window and tab handling by clicking buttons to open new tabs and windows, switching between them, and verifying content on each.

Starting URL: https://demoqa.com/browser-windows

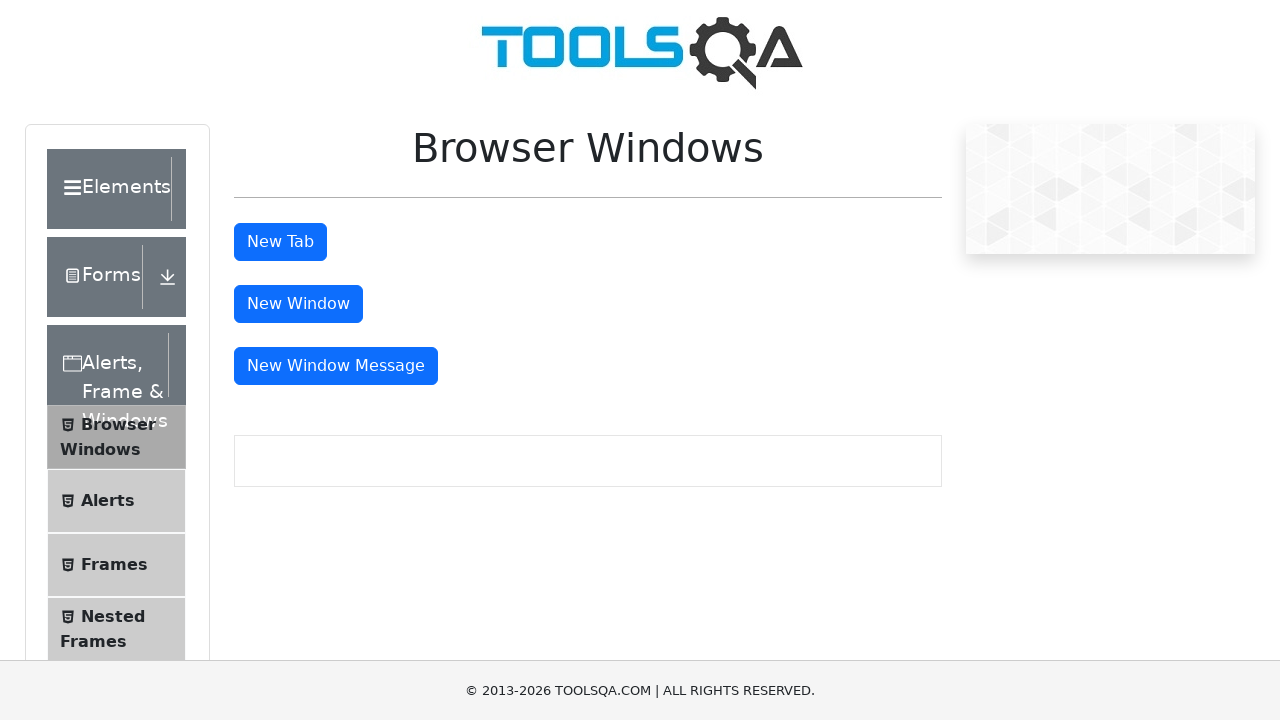

Scrolled to 'New Tab' button
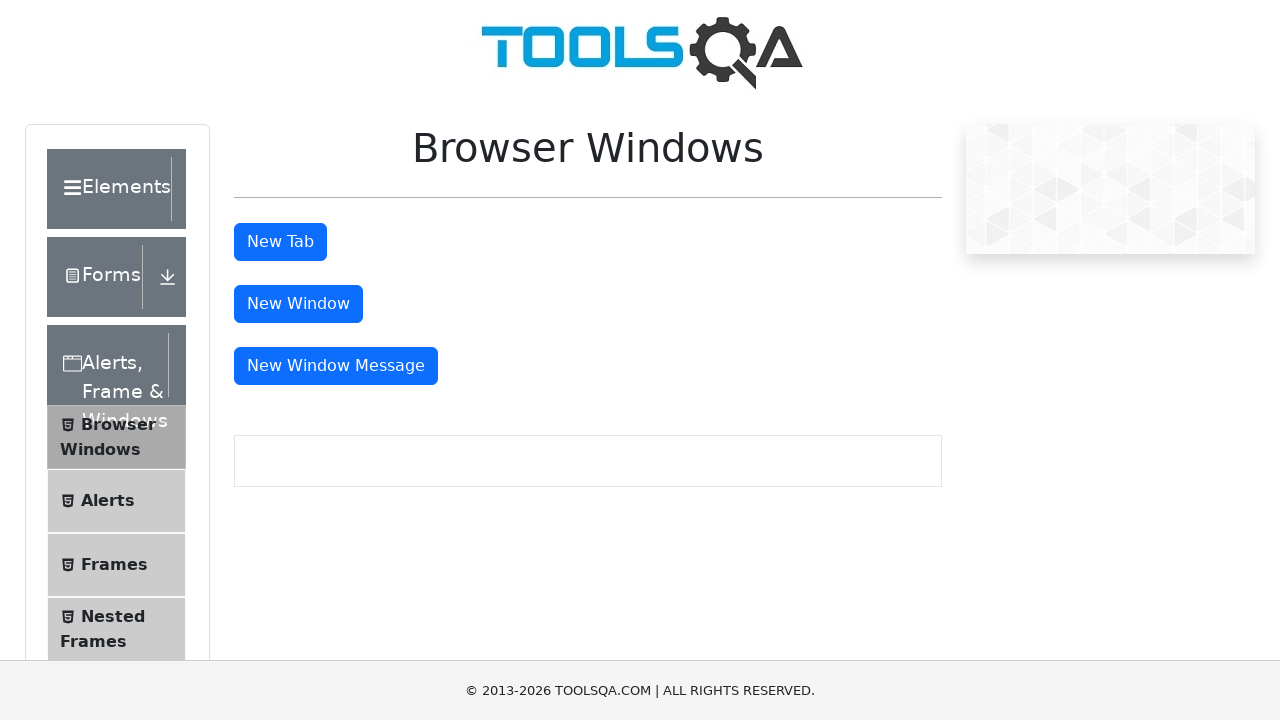

Clicked 'New Tab' button and new tab opened at (280, 242) on #tabButton
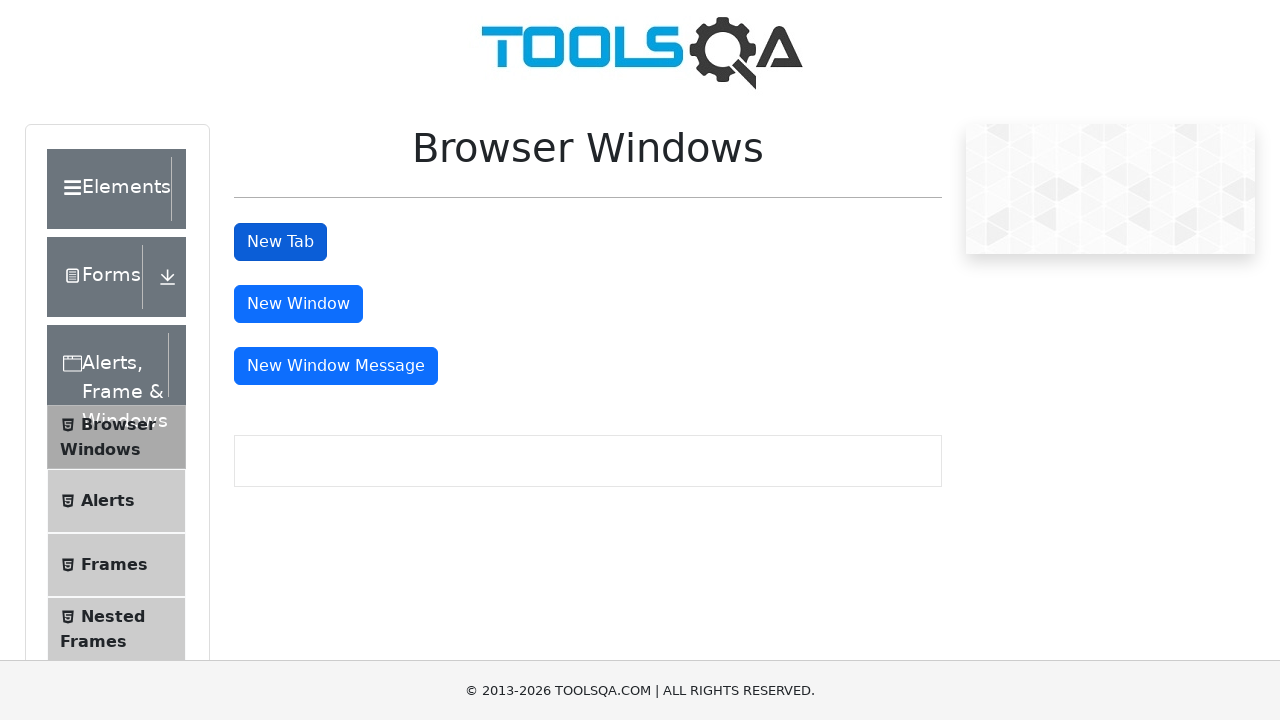

New tab loaded completely
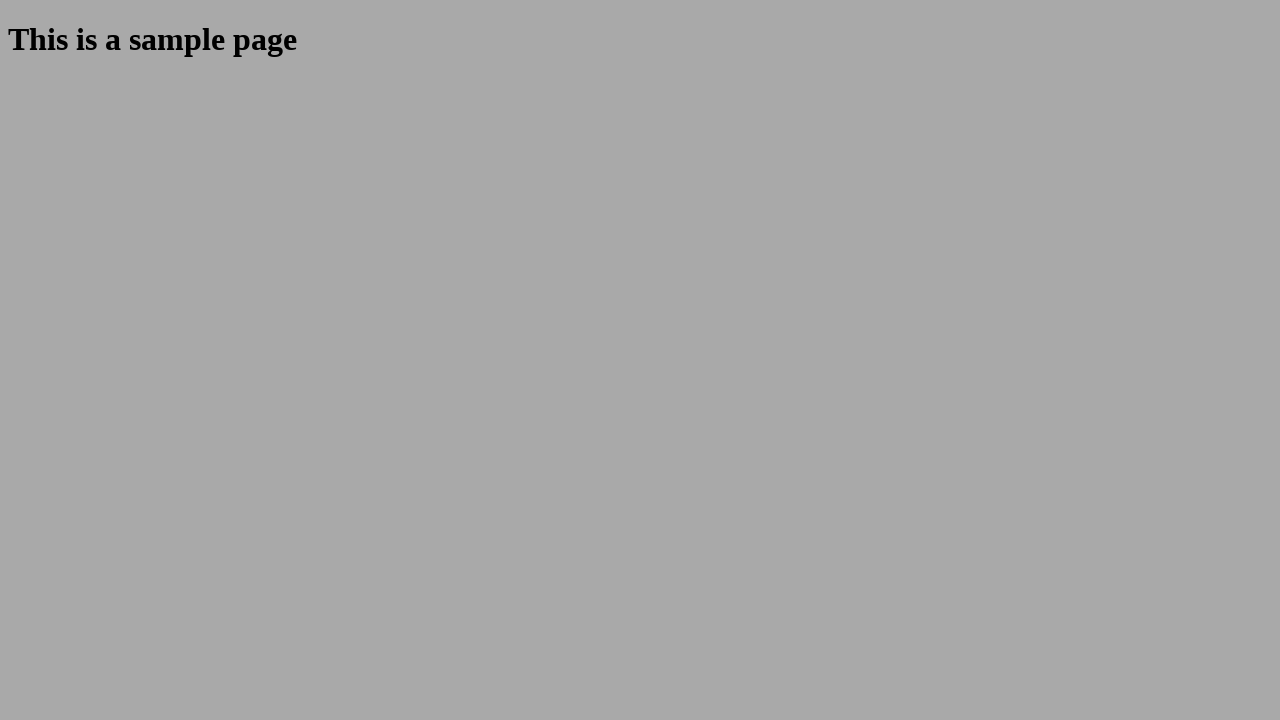

Verified new tab content: 'This is a sample page'
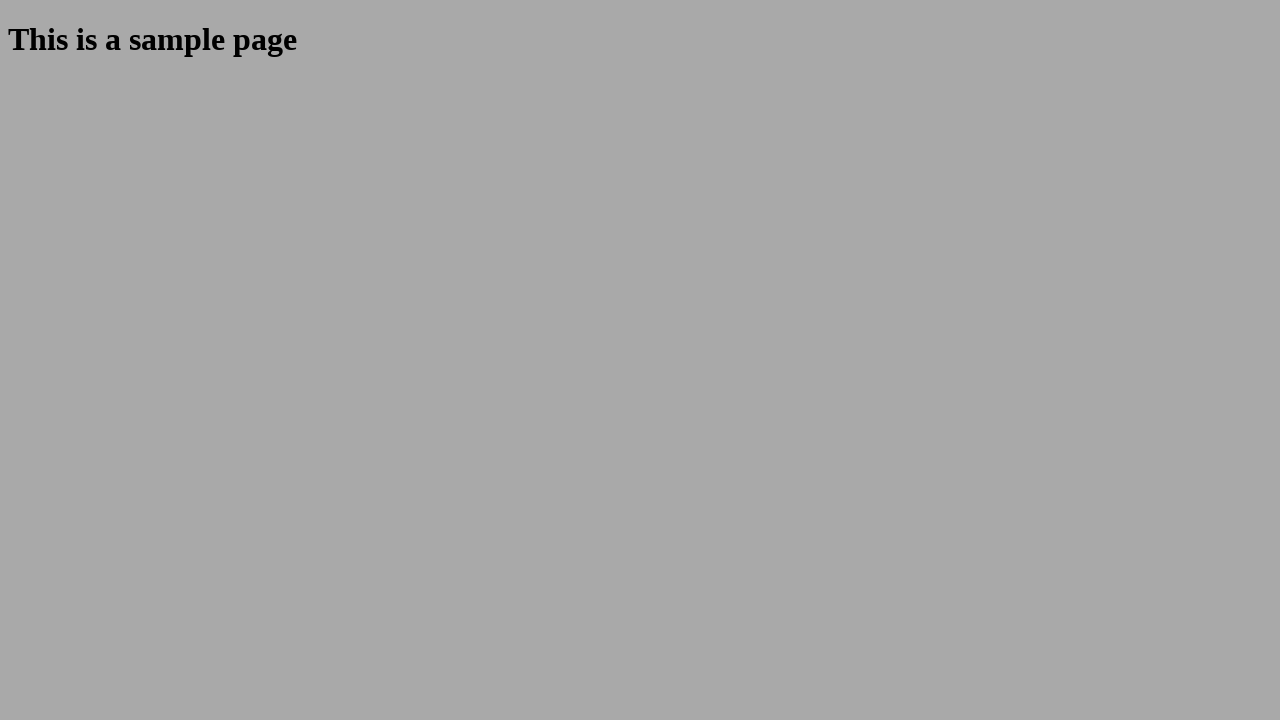

Scrolled to 'New Window' button on original page
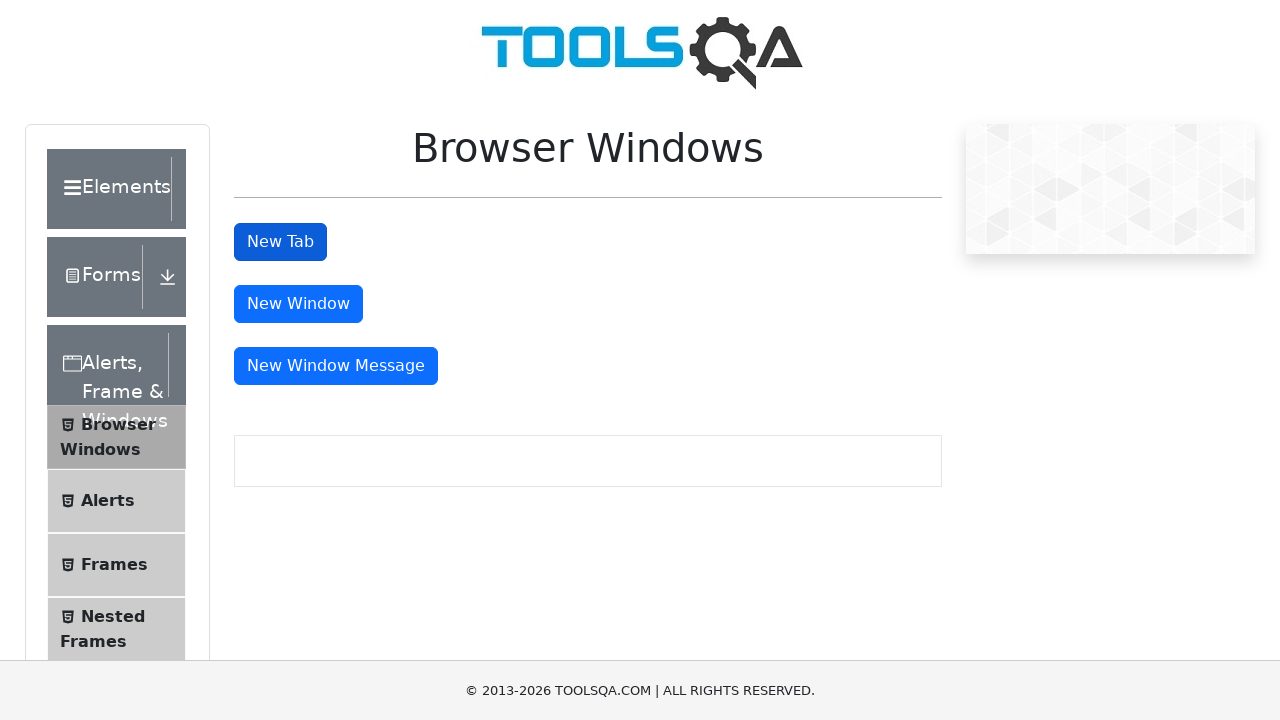

Clicked 'New Window' button and new window opened at (298, 304) on #windowButton
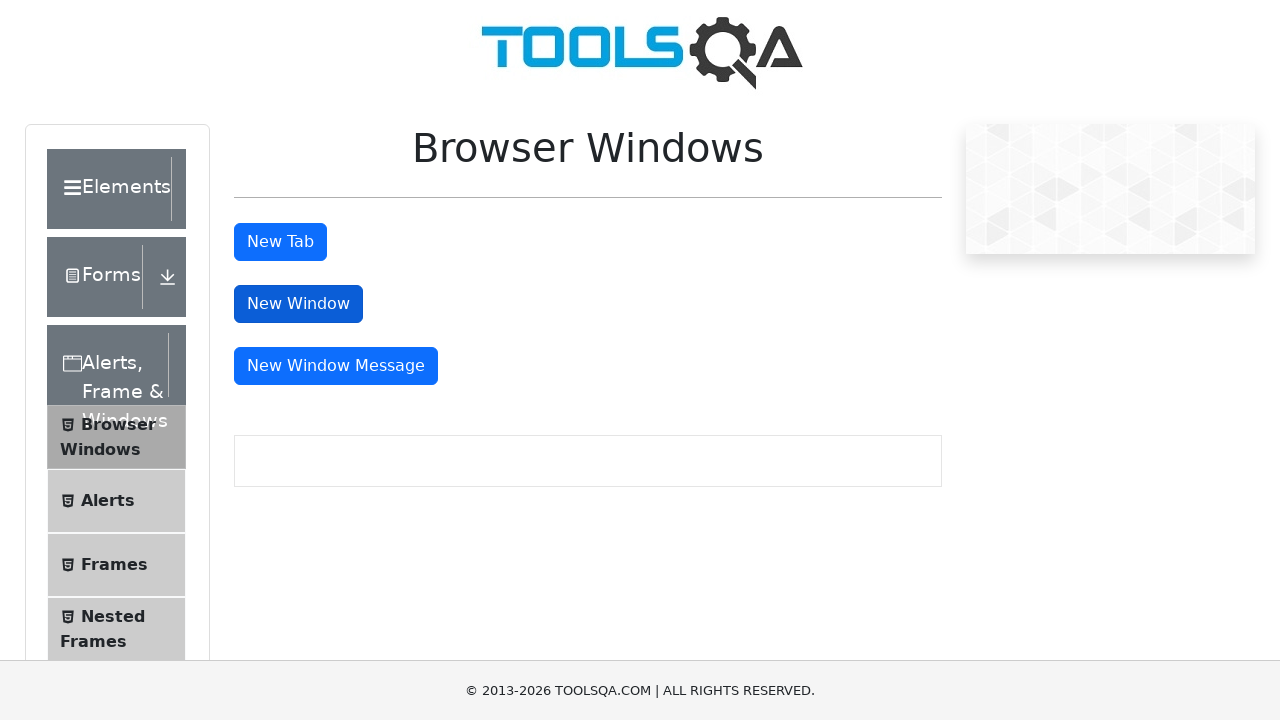

New window loaded completely
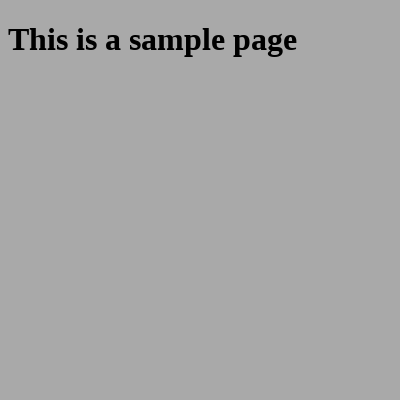

Verified new window content: 'This is a sample page'
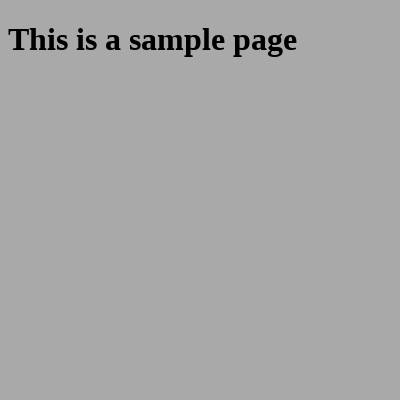

Closed new tab
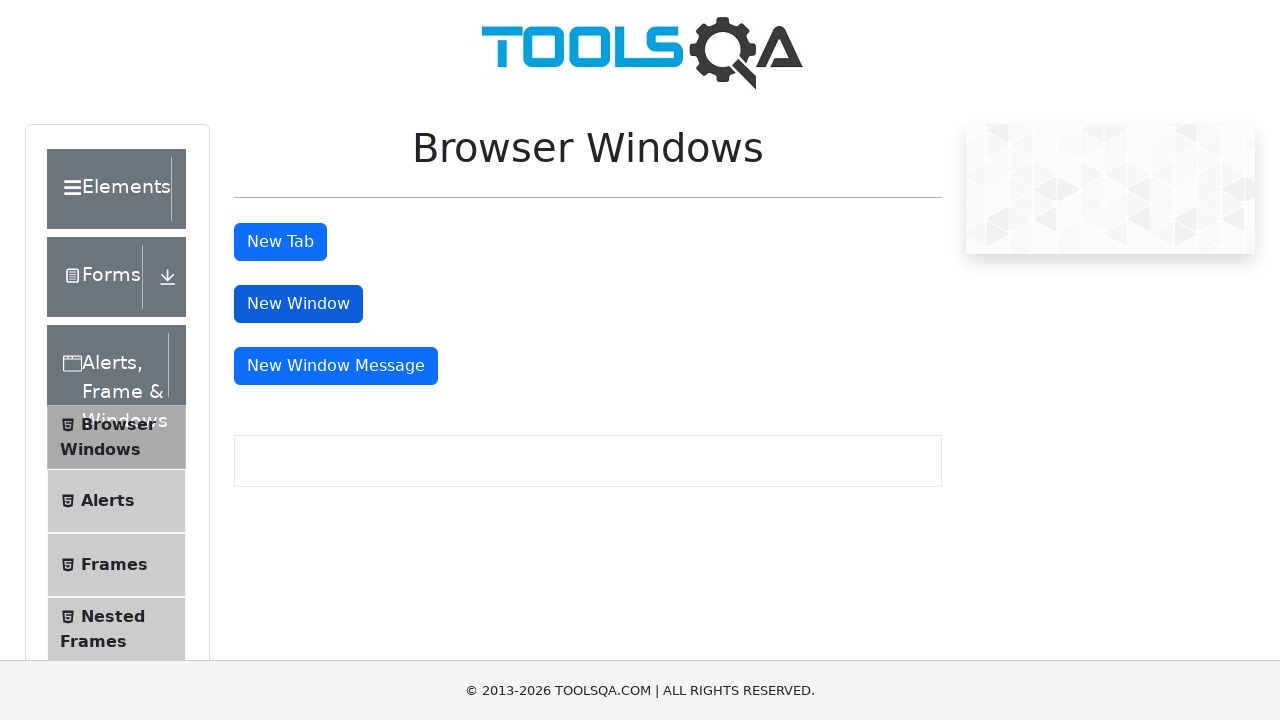

Closed new window
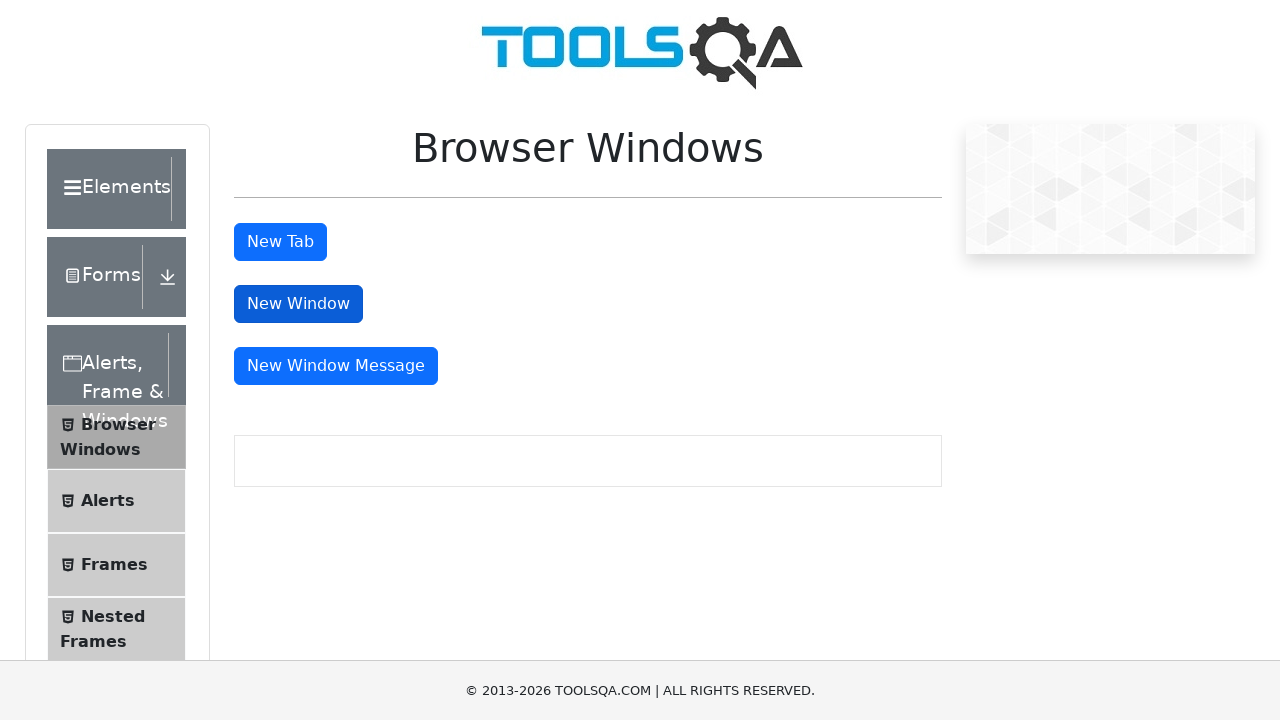

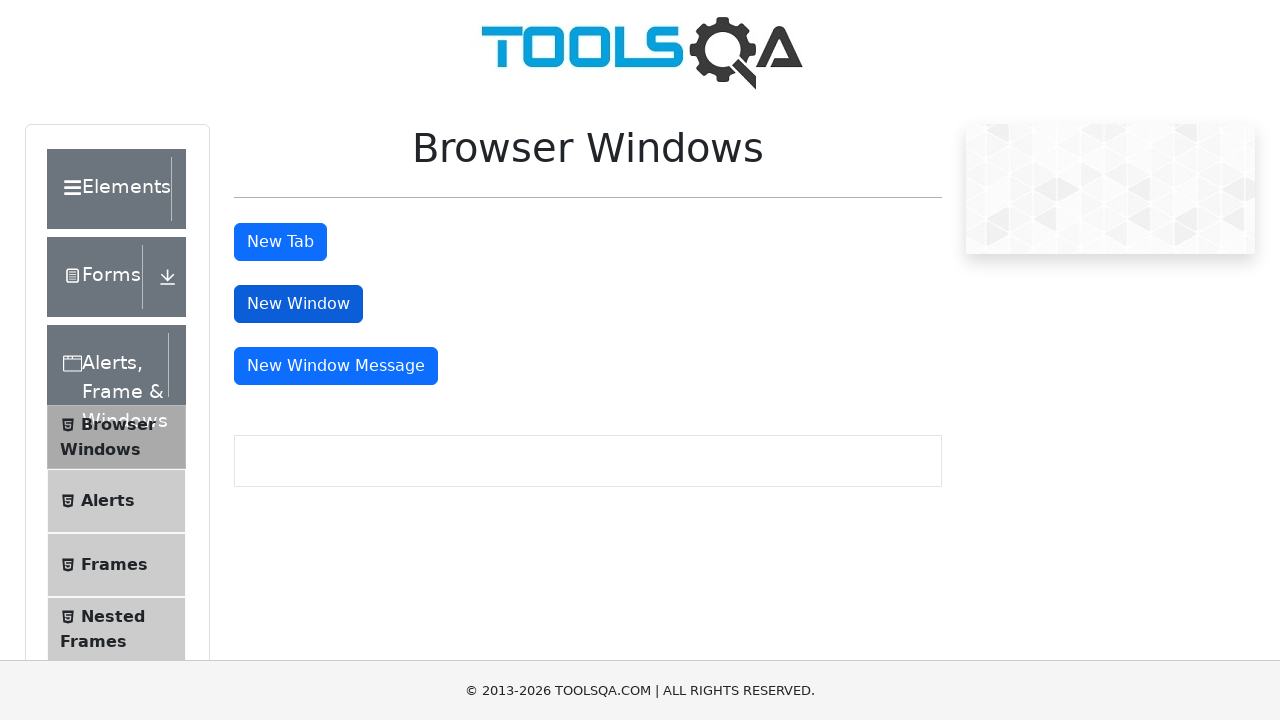